Tests browser window handling by clicking buttons that open new tabs and windows, then iterates through the window handles to close child windows and switch back to the parent window.

Starting URL: https://demoqa.com/browser-windows

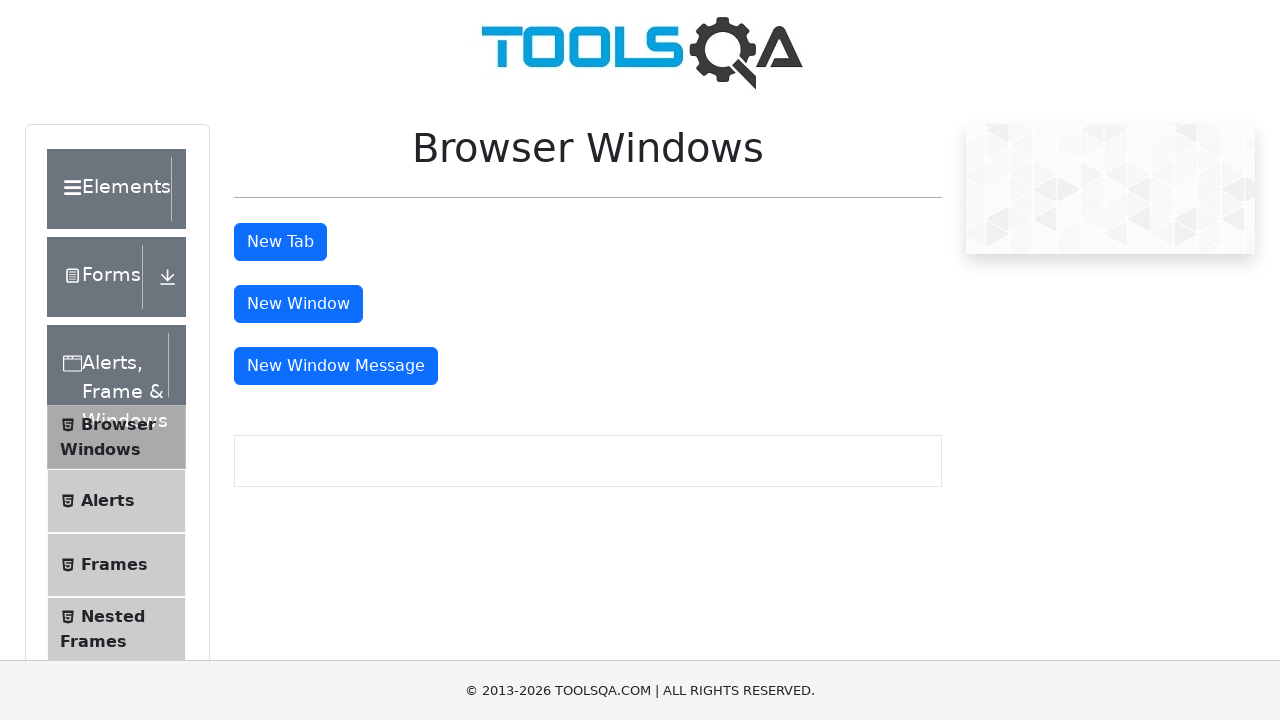

Clicked the 'New Tab' button at (280, 242) on #tabButton
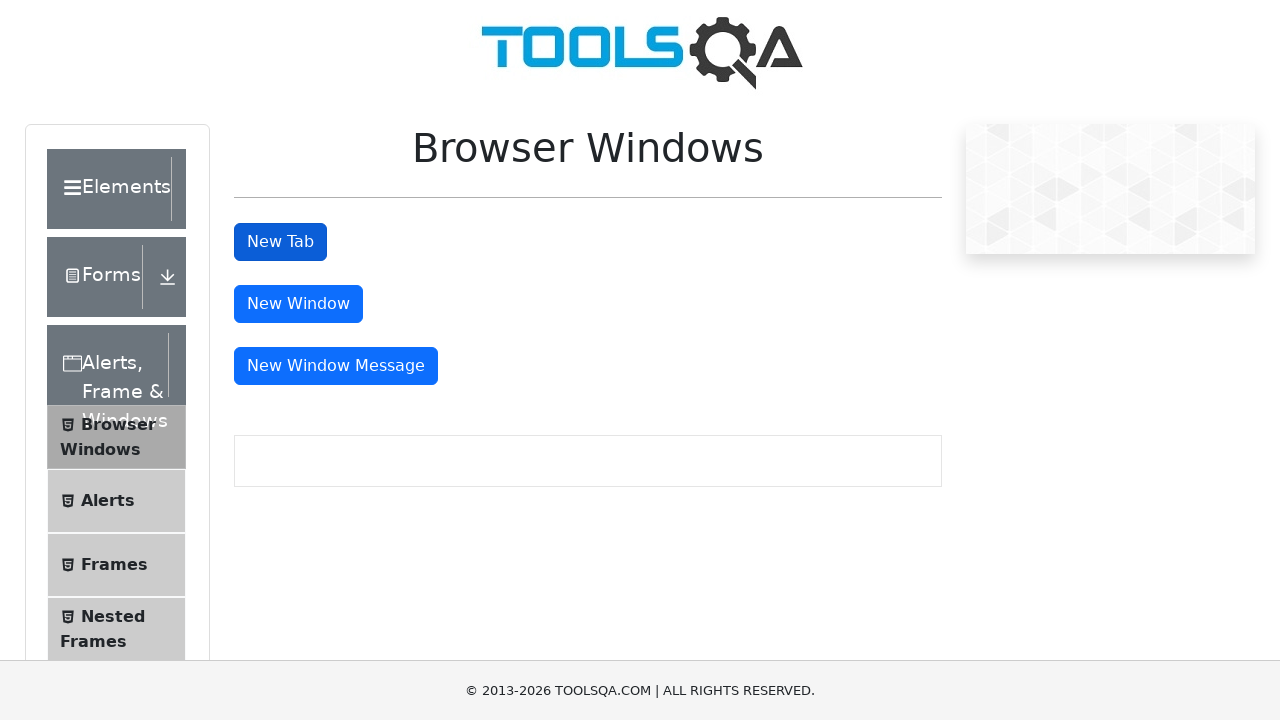

Waited 2 seconds for new tab to open
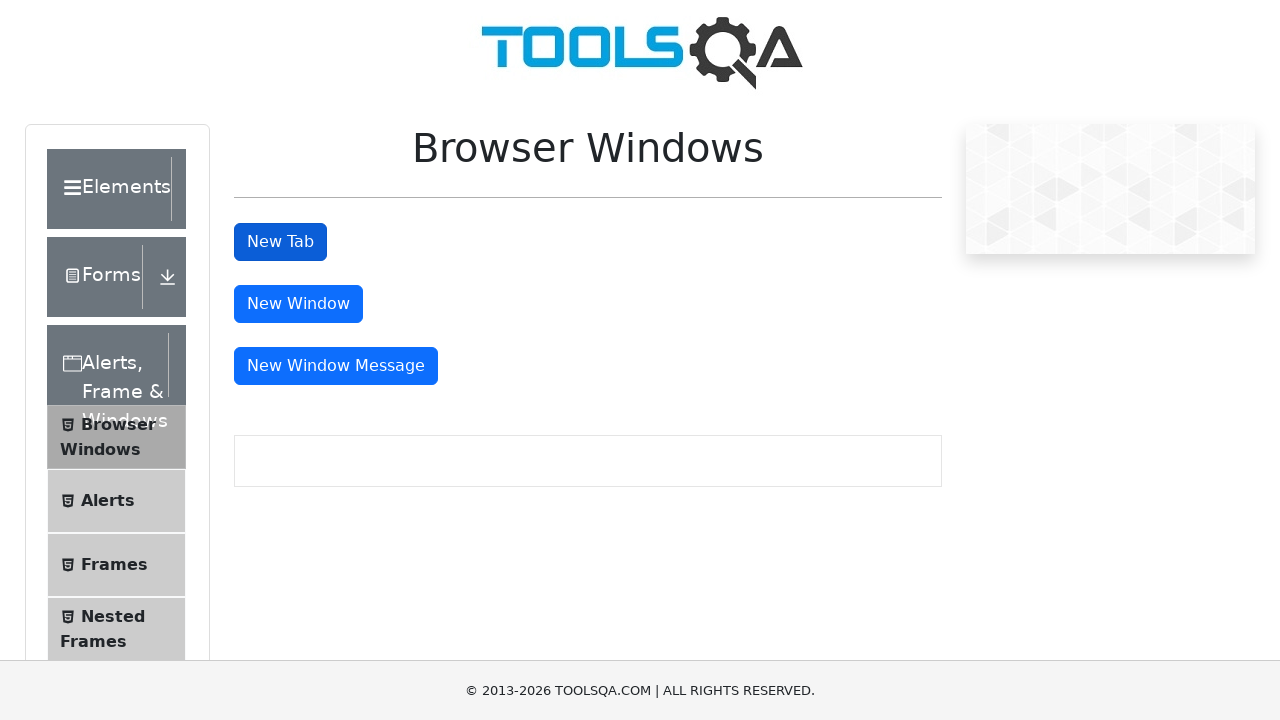

Clicked the 'New Window' button at (298, 304) on #windowButton
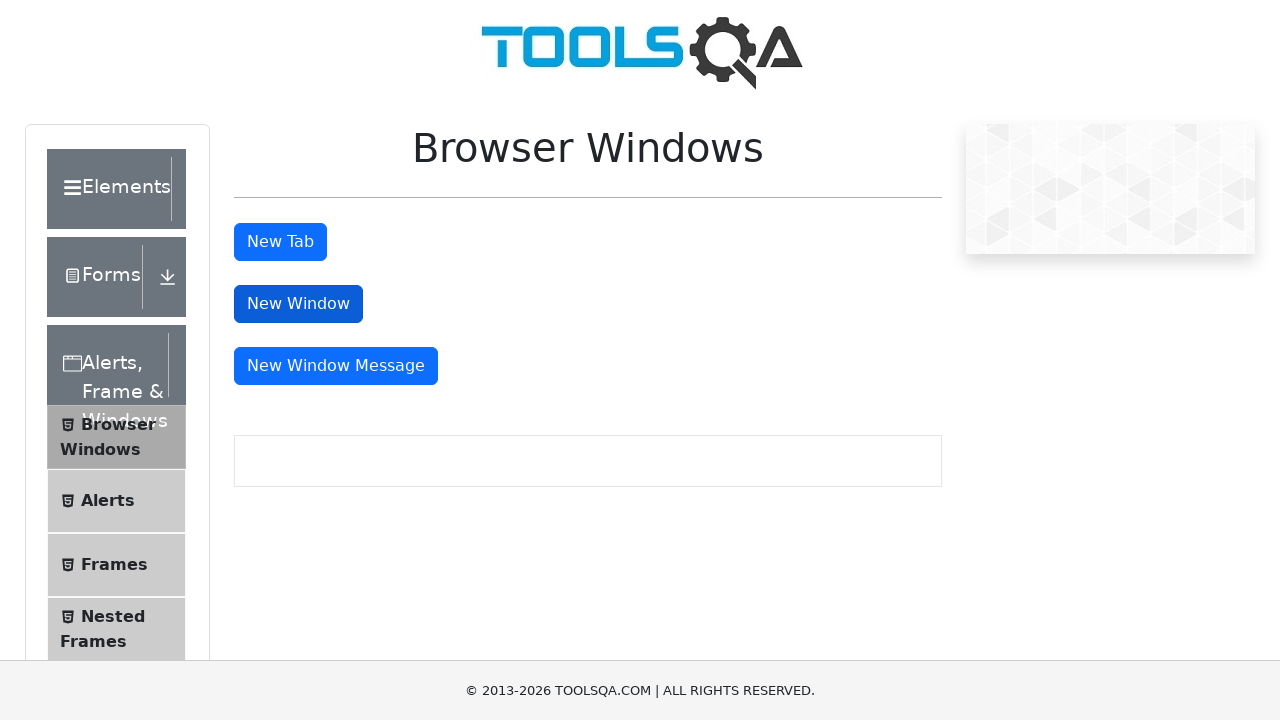

Waited 2 seconds for new window to open
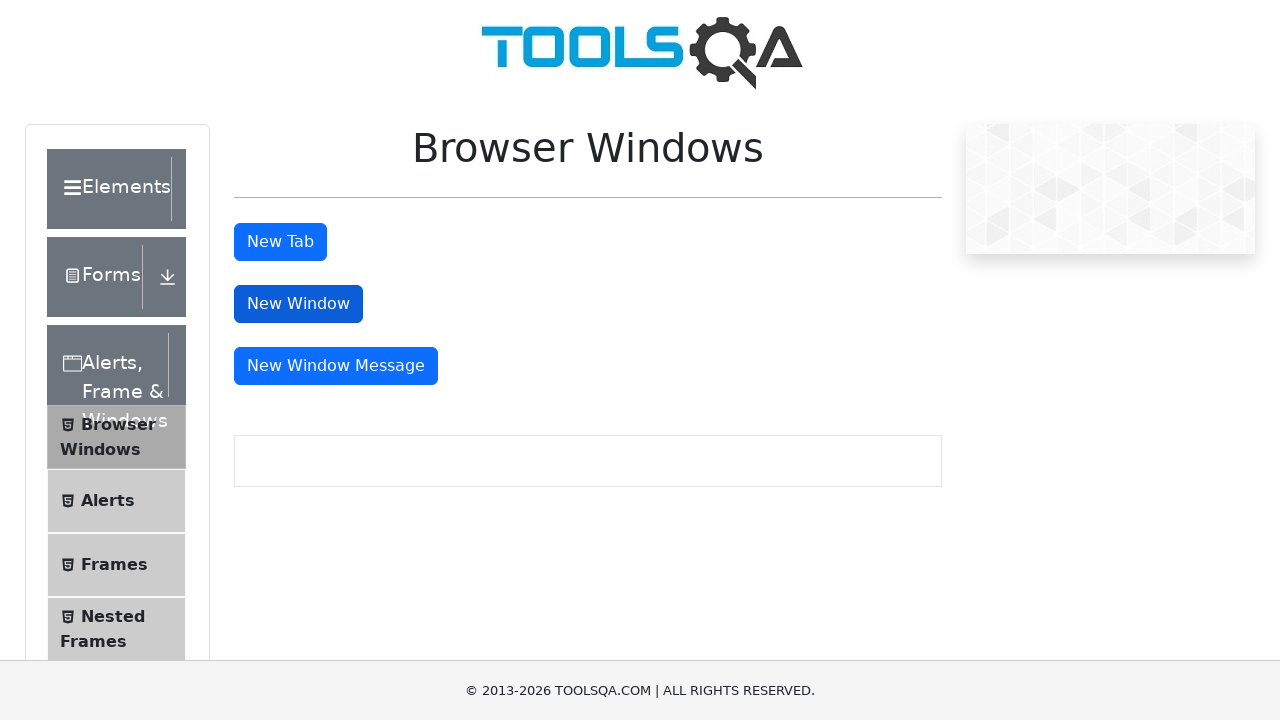

Clicked the 'New Window Message' button at (336, 366) on #messageWindowButton
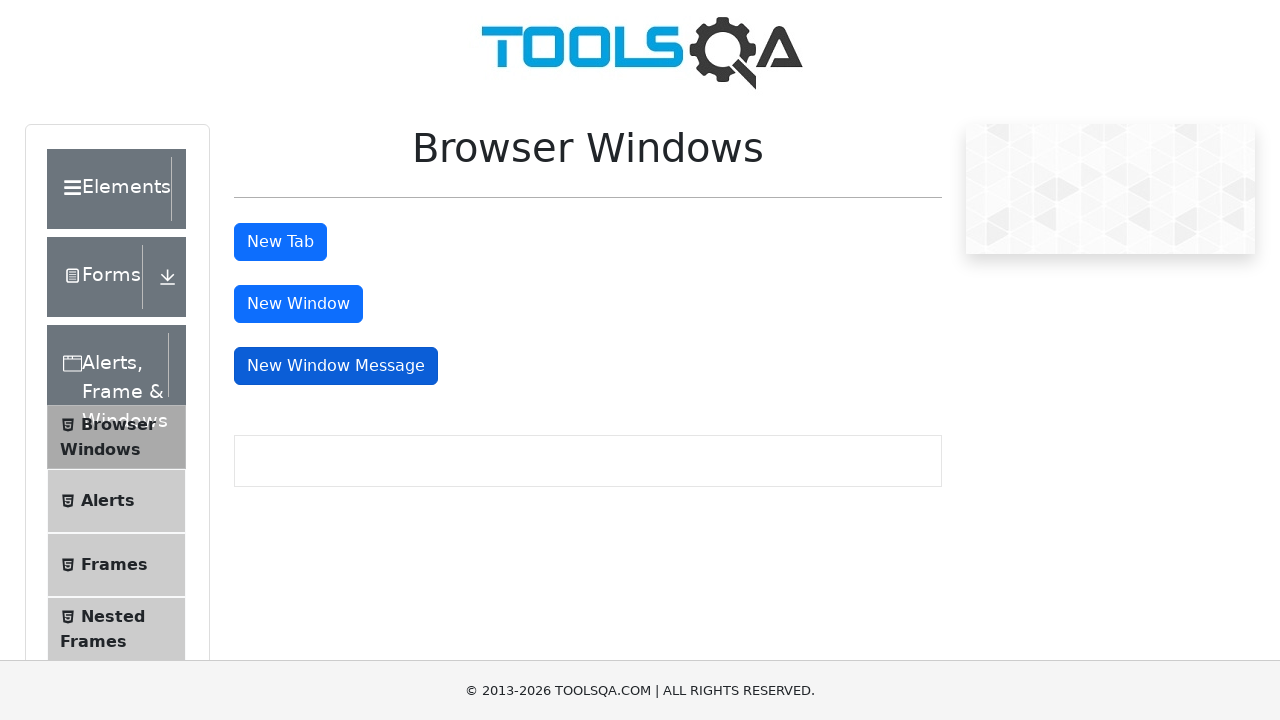

Waited 2 seconds for message window to open
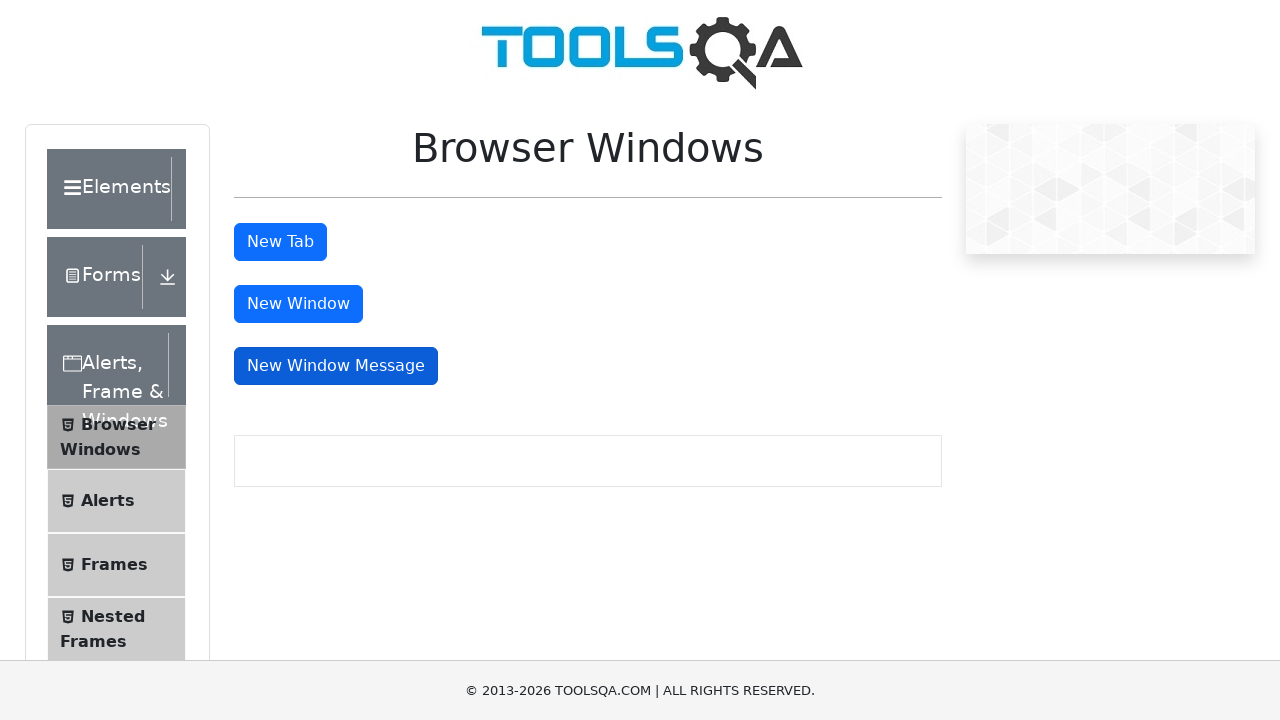

Retrieved all open pages/windows (total: 4)
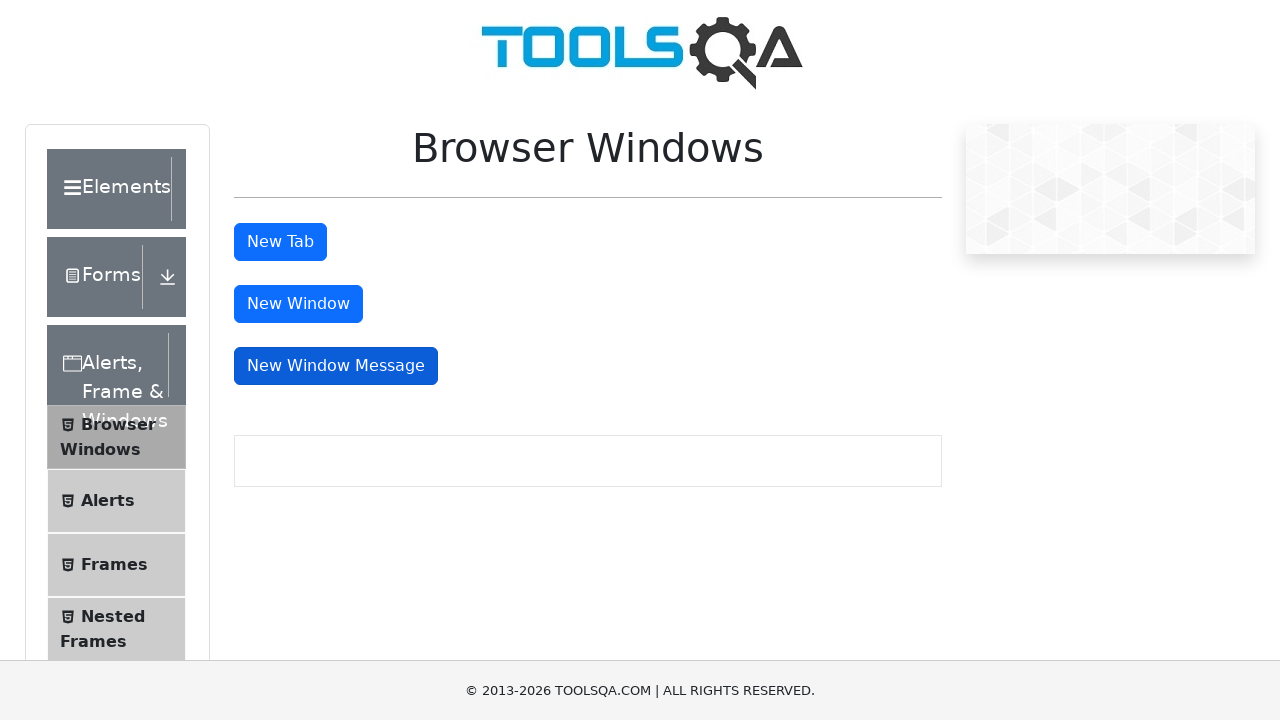

Stored reference to parent page (first window)
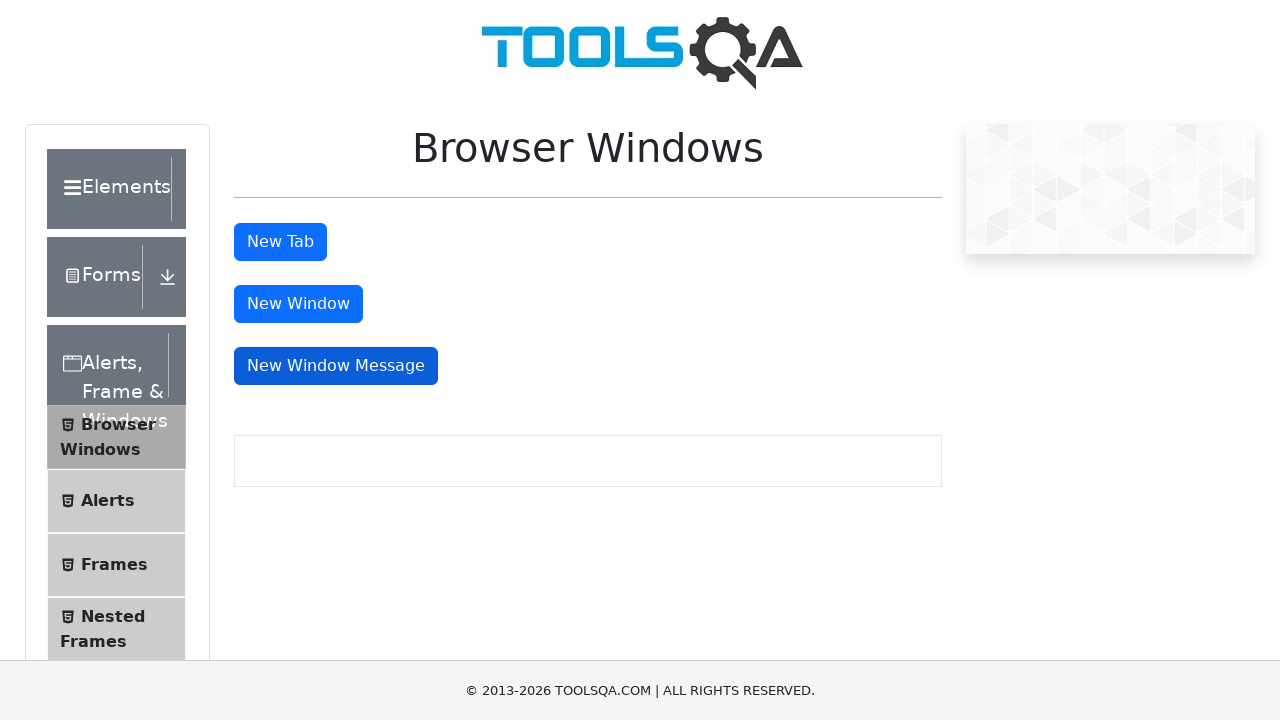

Closed a child window/tab
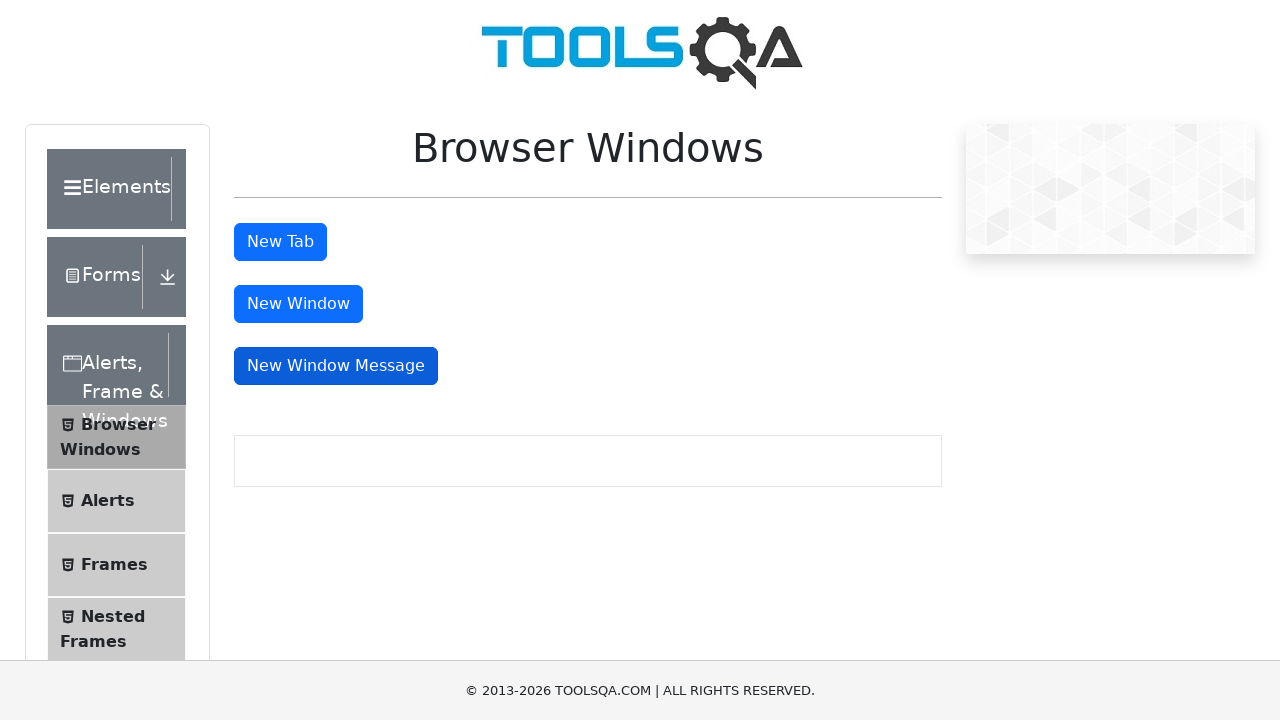

Closed a child window/tab
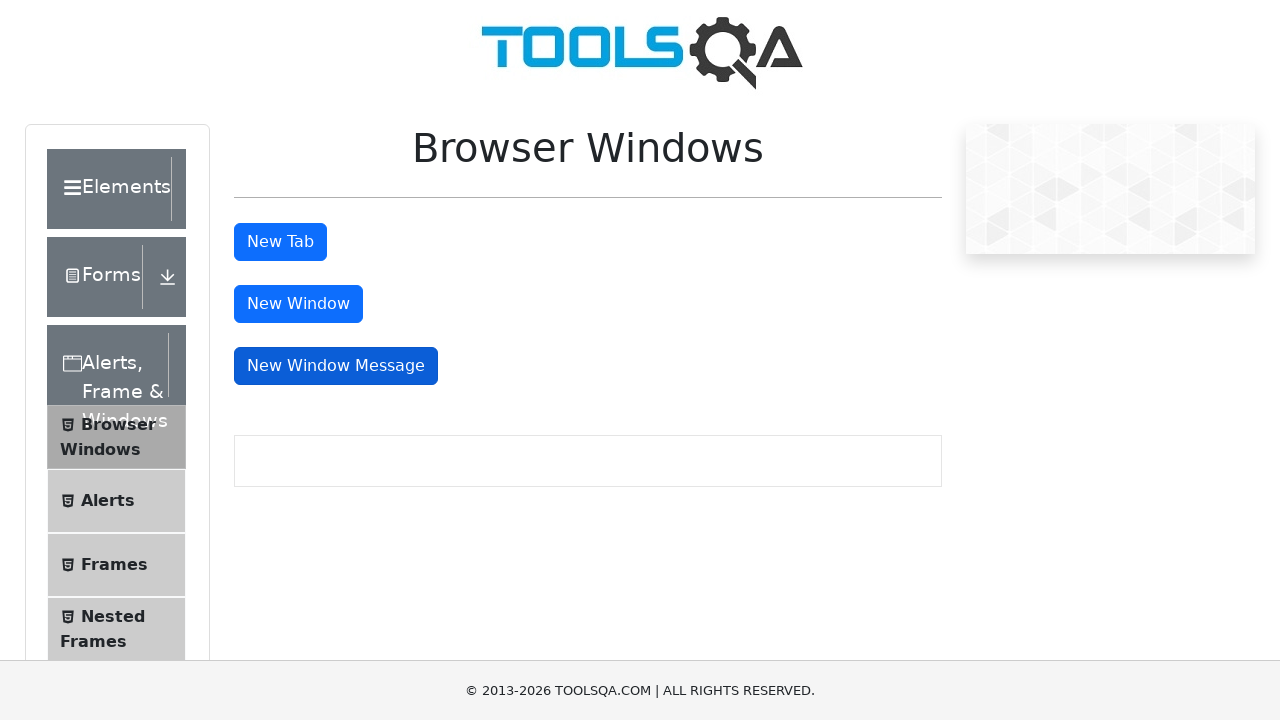

Closed a child window/tab
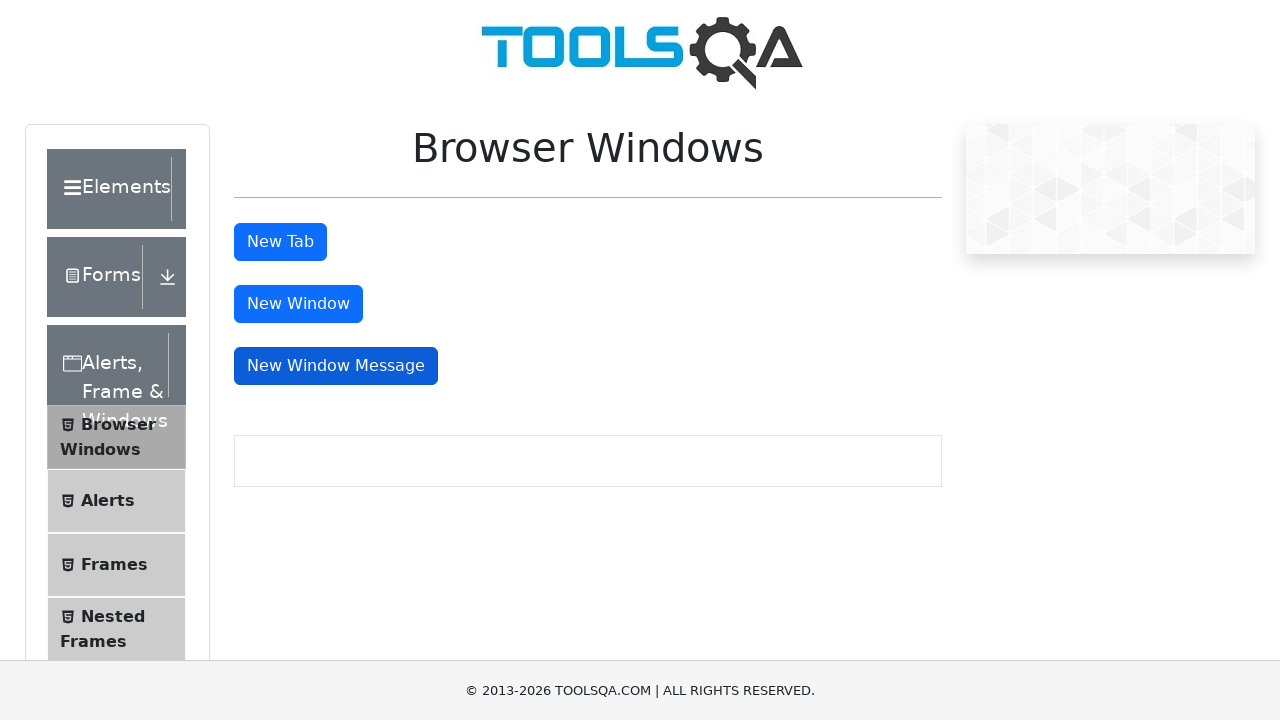

Brought parent page to front
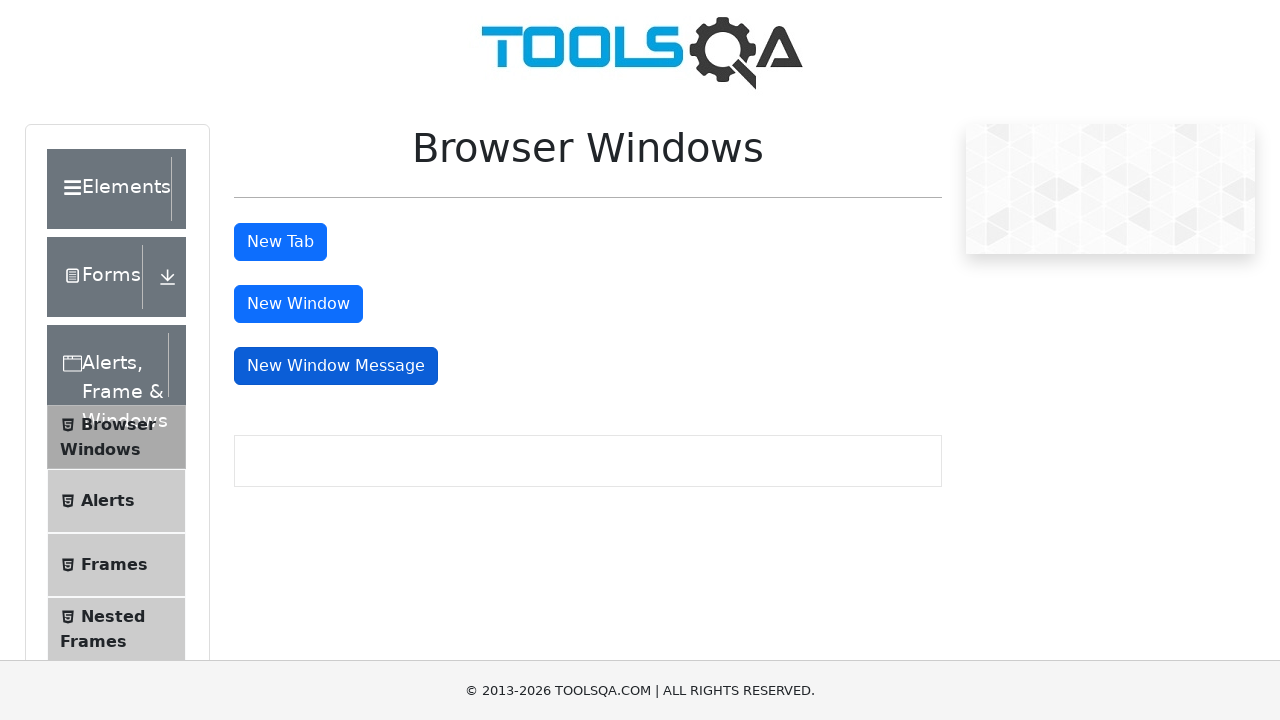

Verified parent window is active by finding the 'New Tab' button
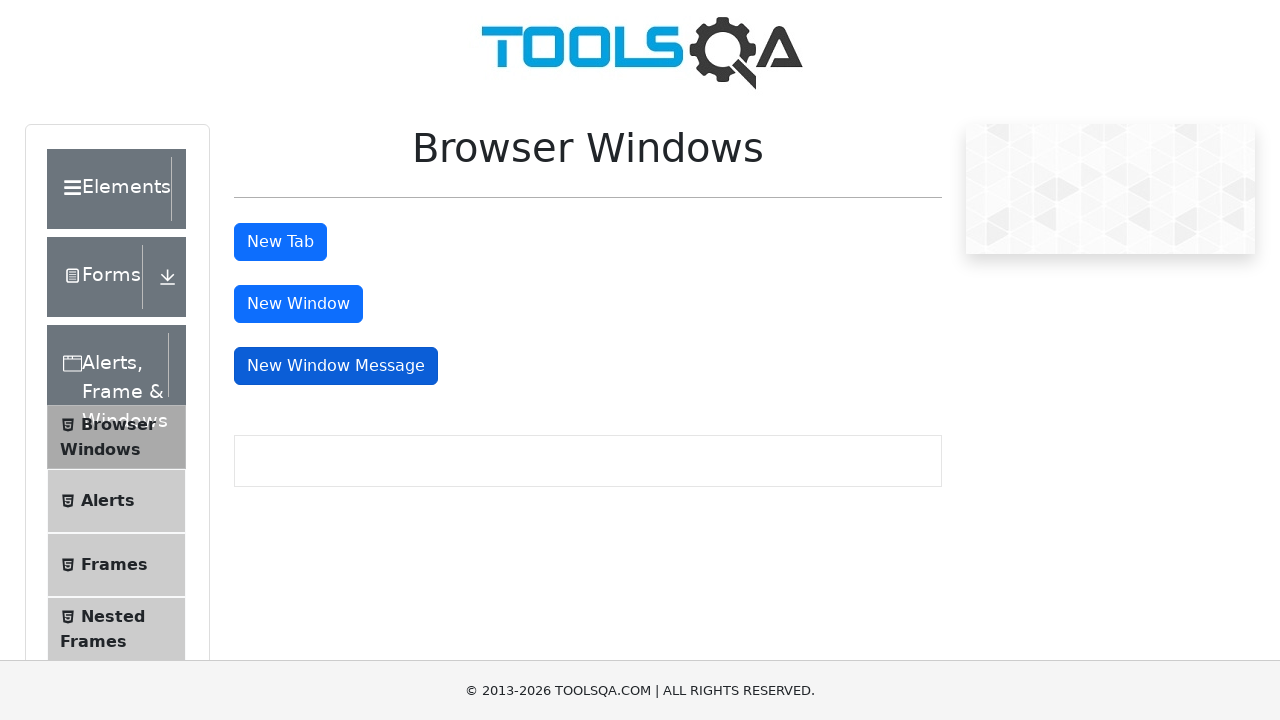

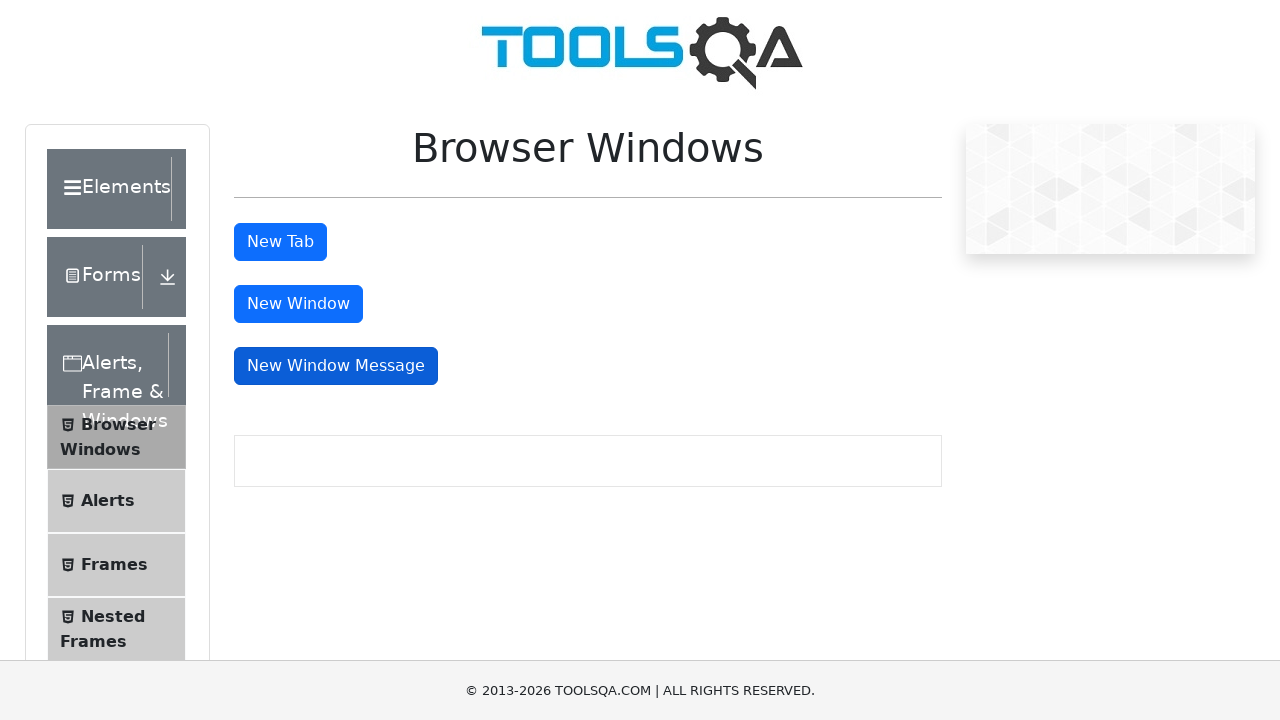